Clicks a button that triggers a JavaScript alert, accepts it, and verifies the result message

Starting URL: https://the-internet.herokuapp.com/javascript_alerts

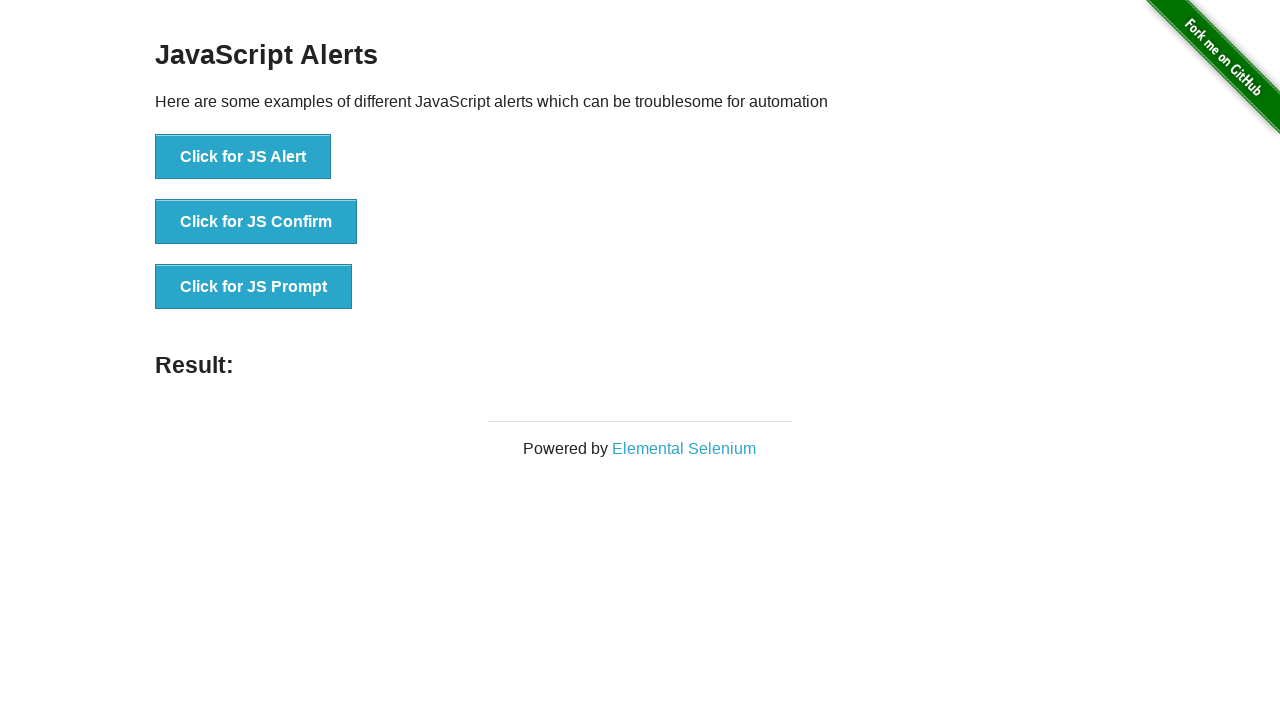

Set up dialog handler to automatically accept alerts
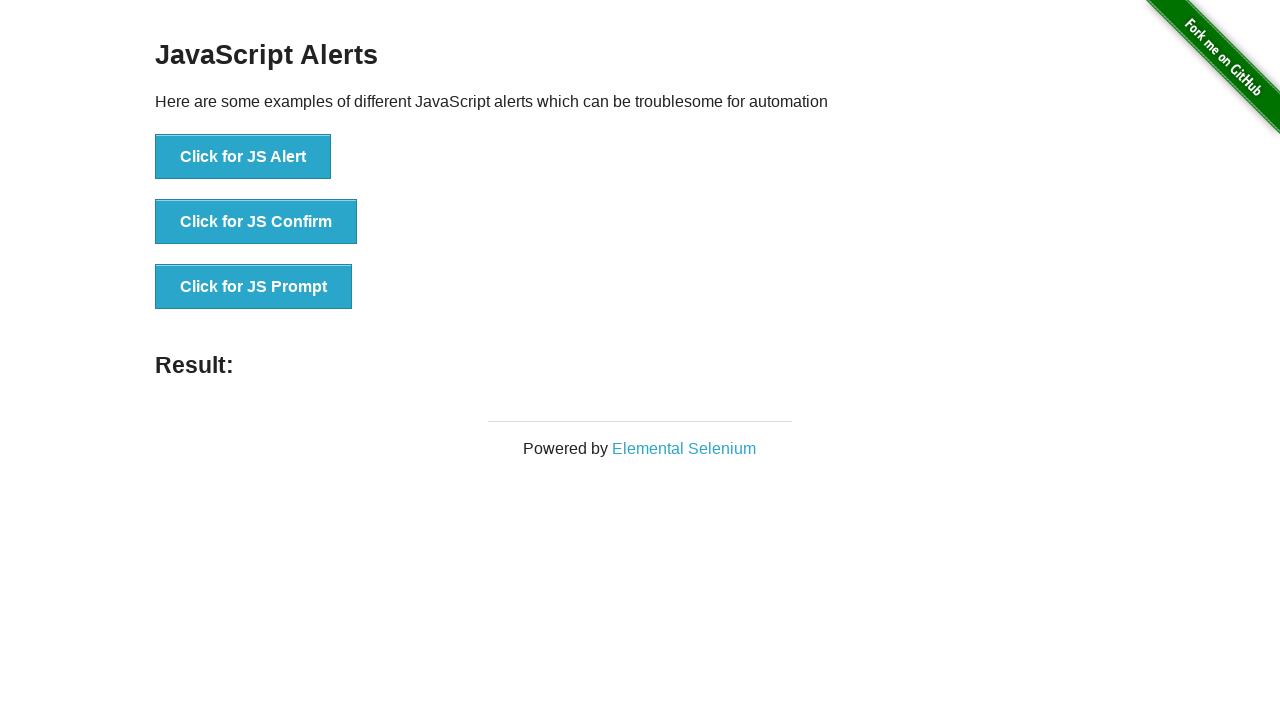

Clicked the 'Click for JS Alert' button at (243, 157) on internal:text="Click for JS Alert"i
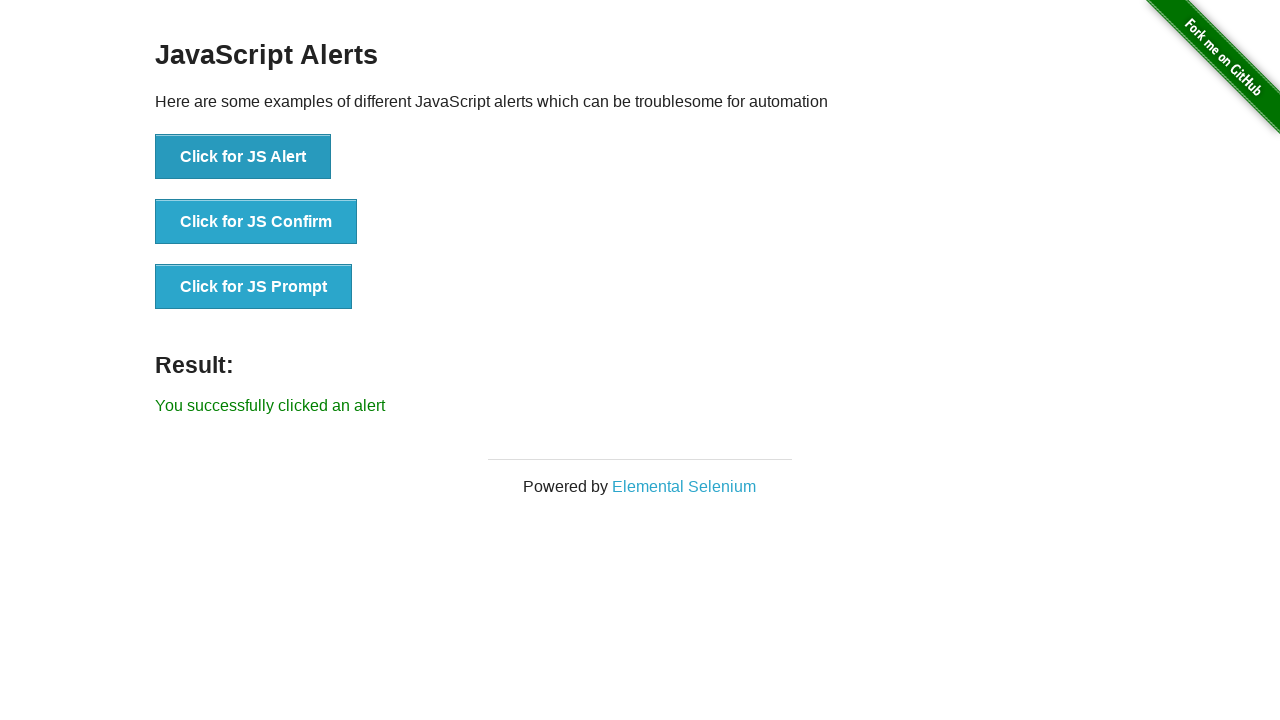

Verified result message displays 'You successfully clicked an alert'
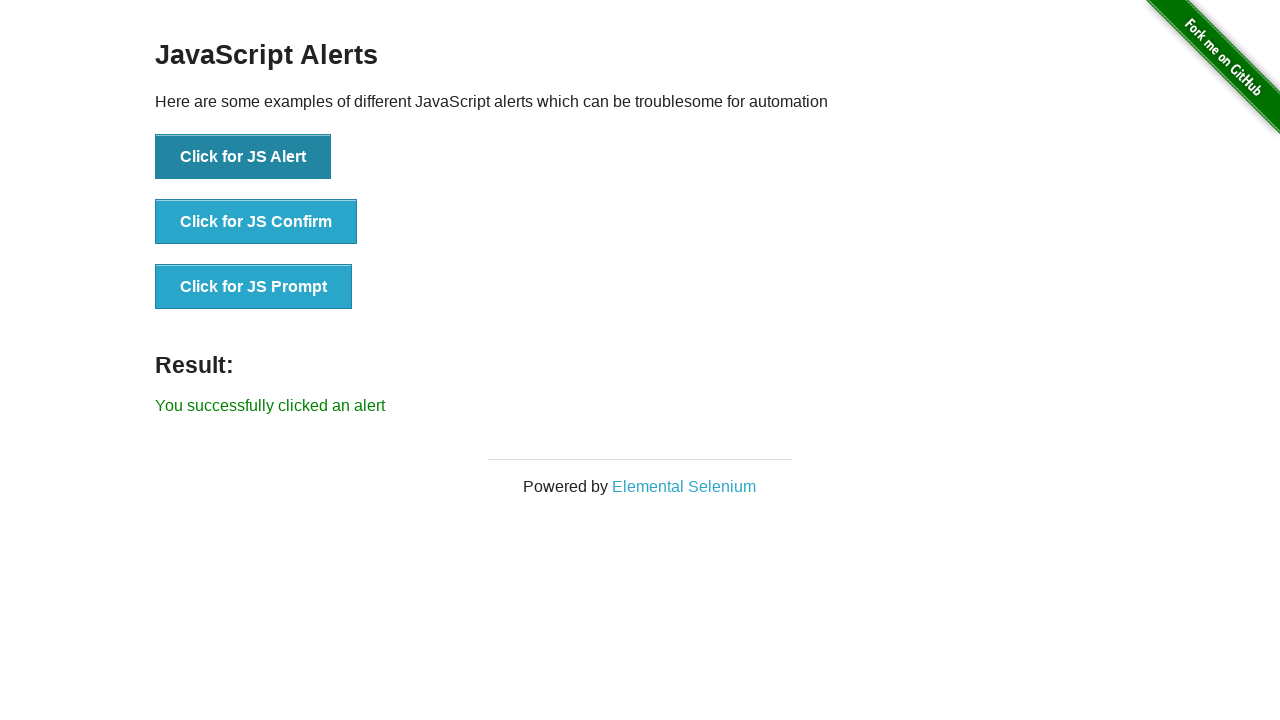

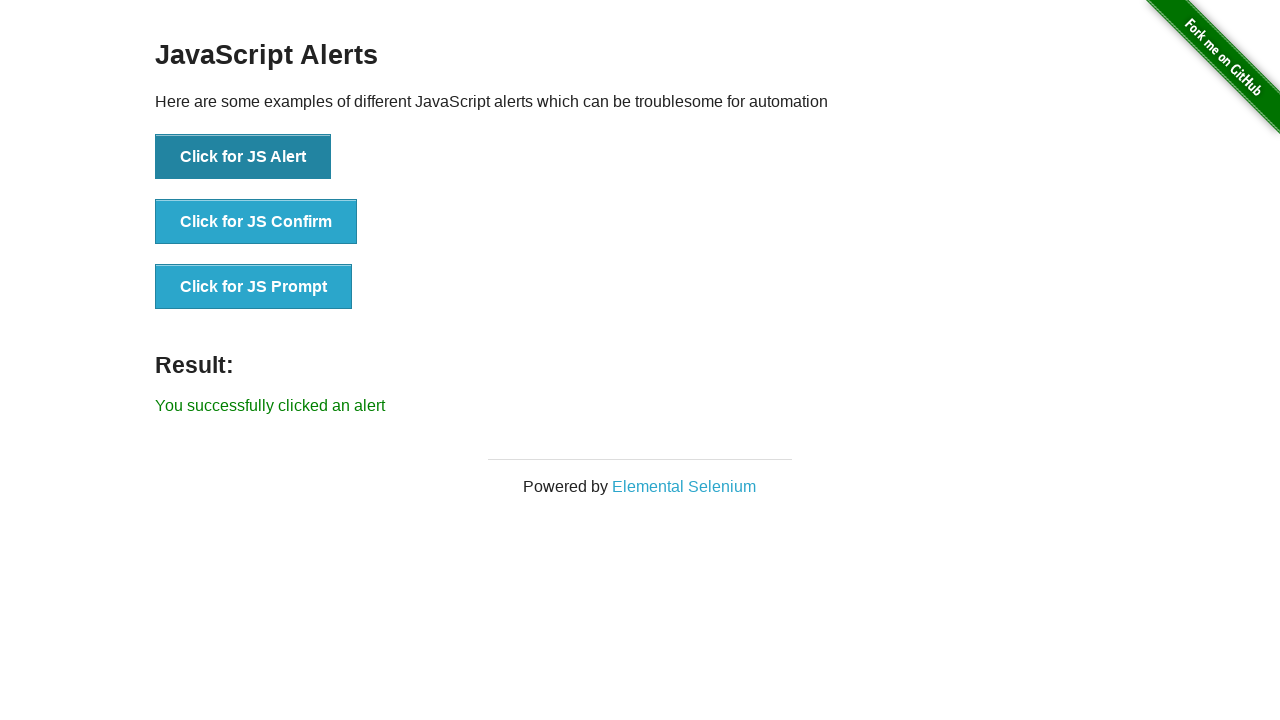